Tests an e-commerce workflow by adding multiple items to cart, proceeding to checkout, and applying a promo code

Starting URL: https://rahulshettyacademy.com/seleniumPractise/#/

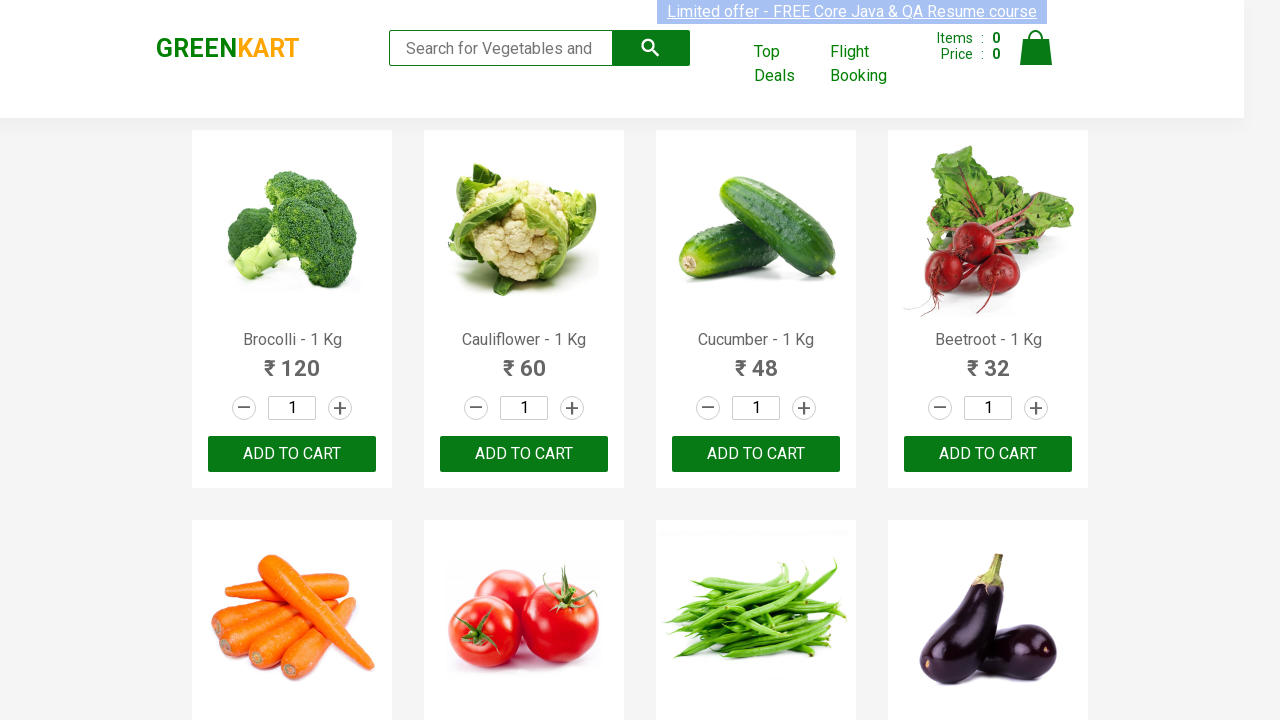

Retrieved all product elements from the page
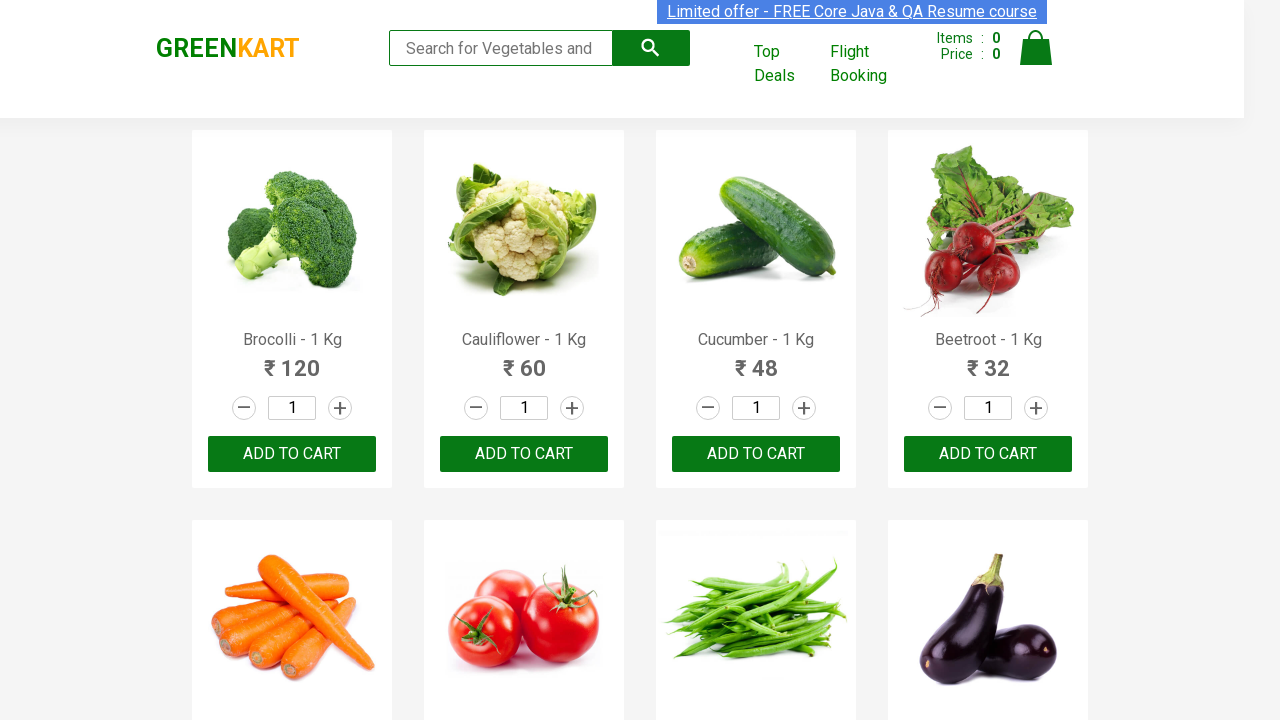

Retrieved product name: Brocolli - 1 Kg
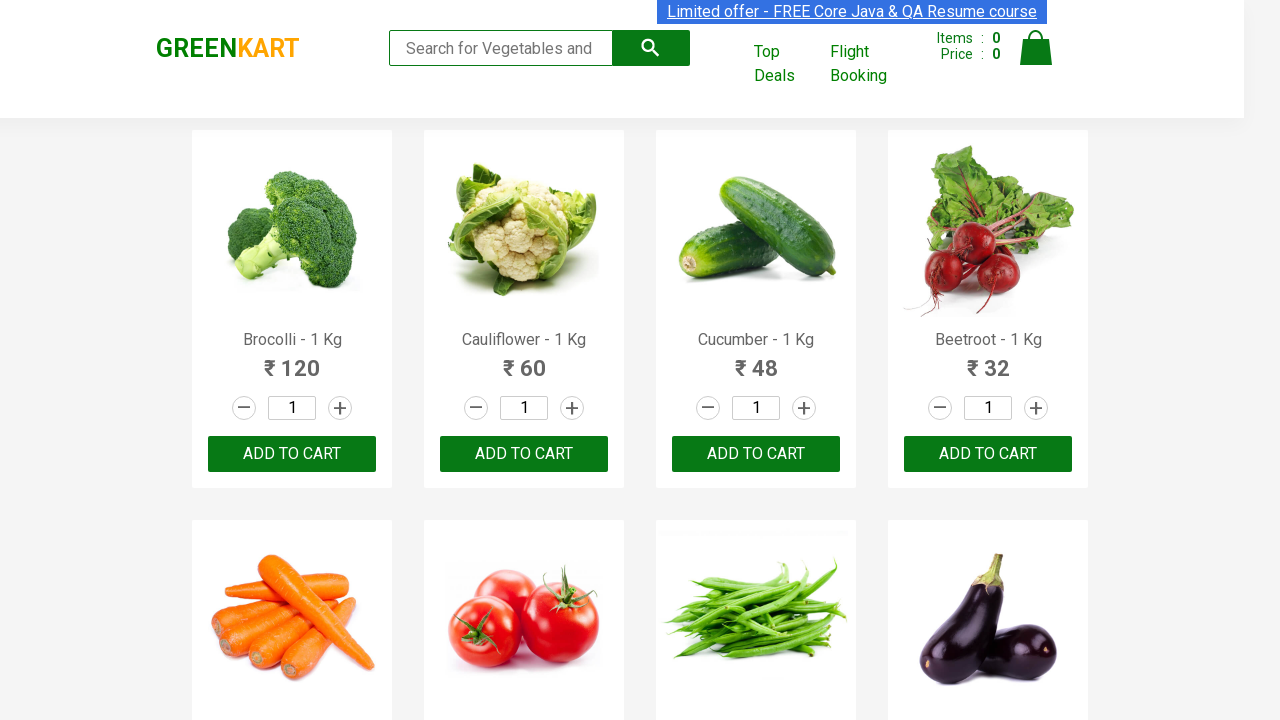

Added 'Brocolli' to cart at (292, 454) on xpath=//div[@class='product-action']/button >> nth=0
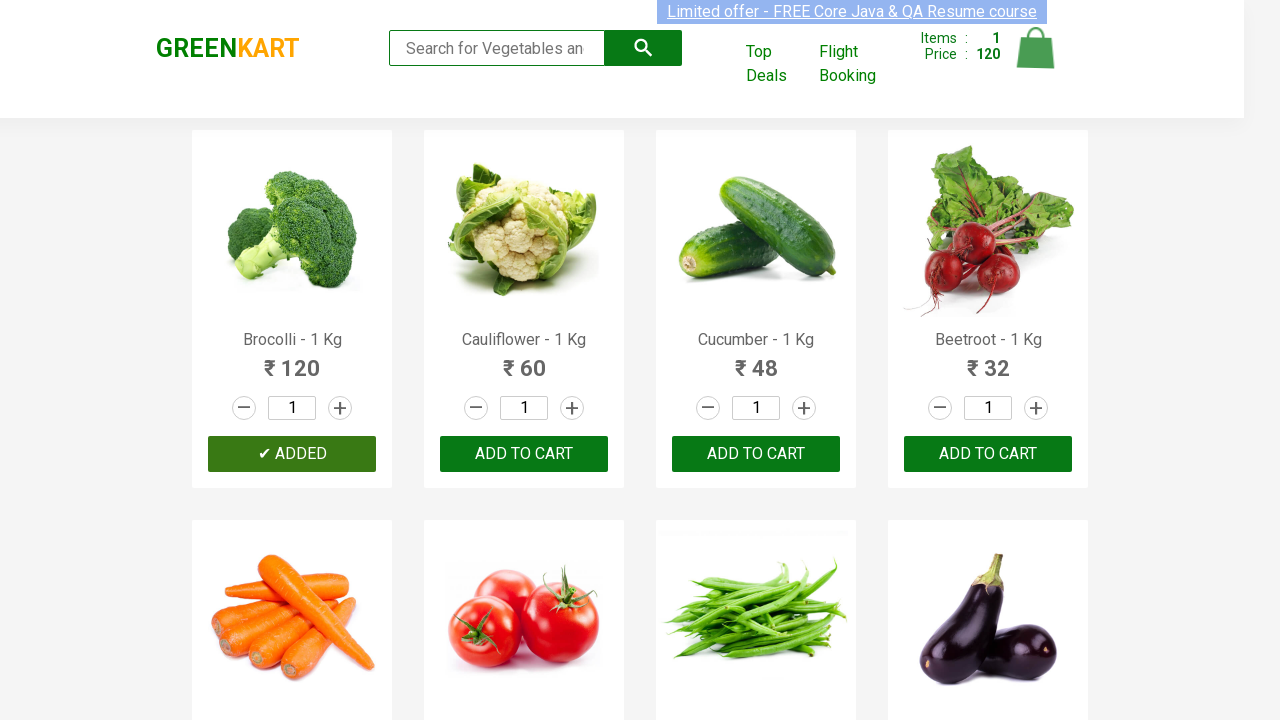

Retrieved product name: Cauliflower - 1 Kg
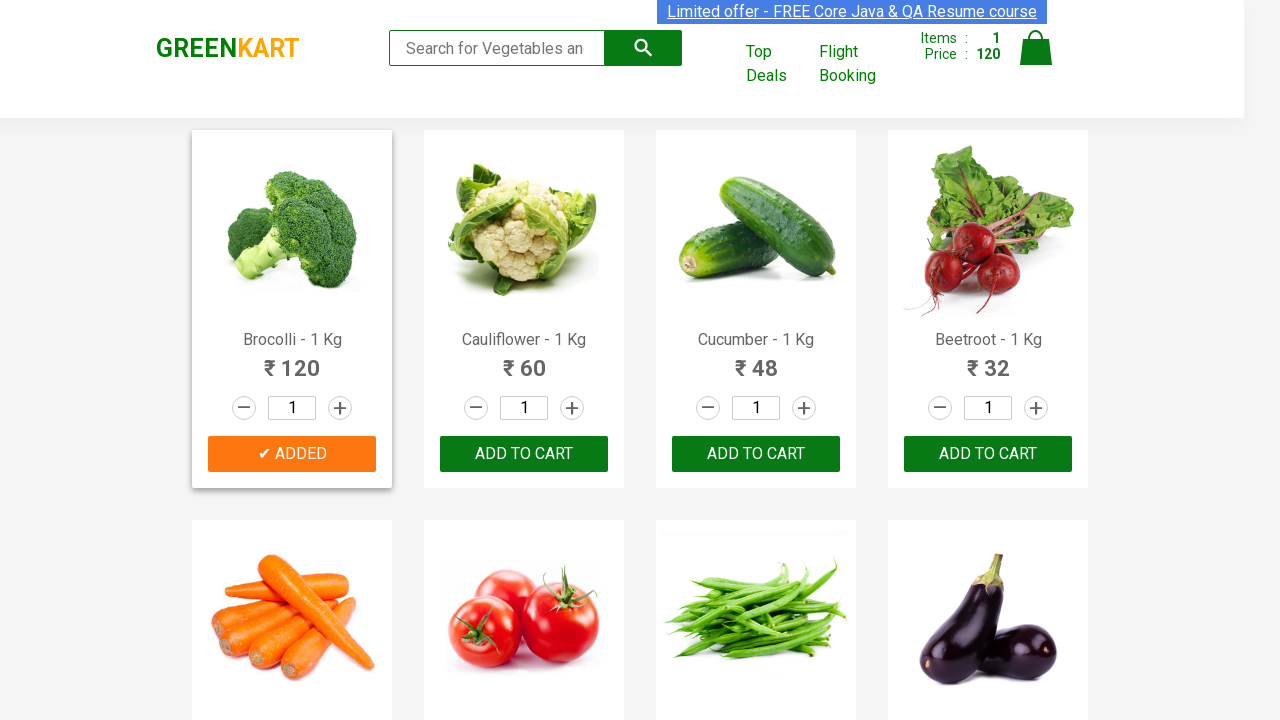

Retrieved product name: Cucumber - 1 Kg
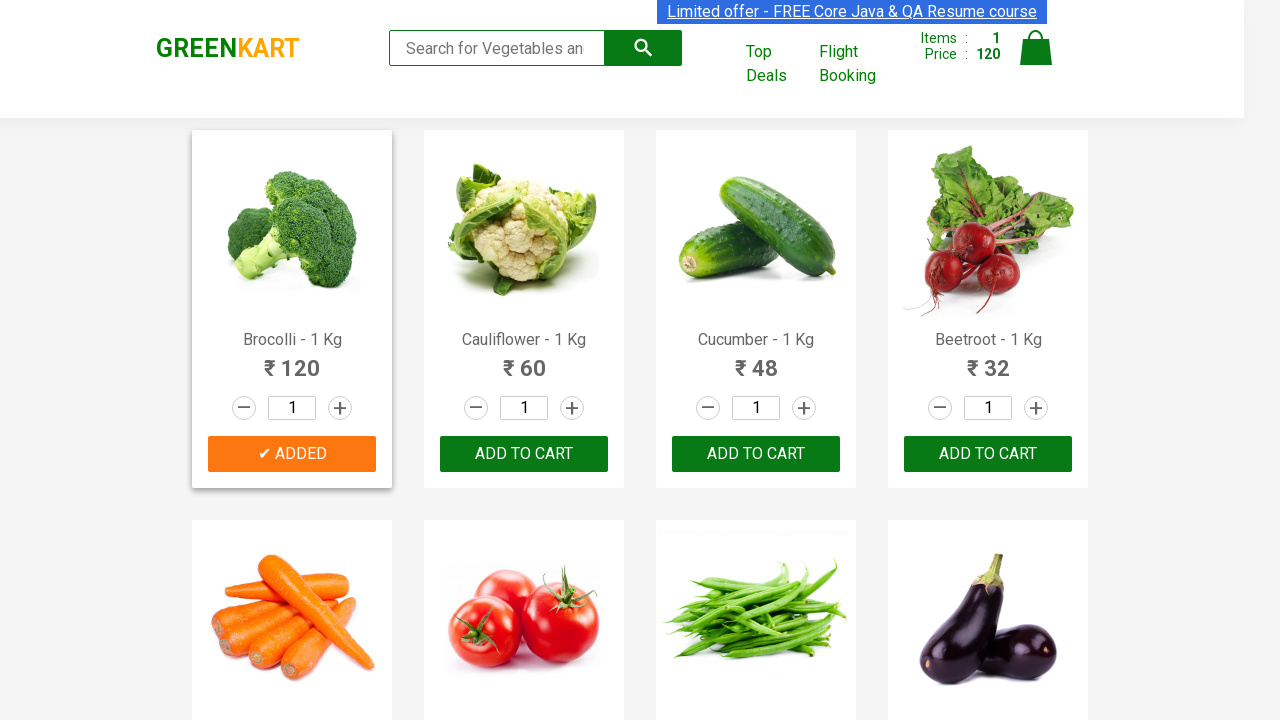

Added 'Cucumber' to cart at (756, 454) on xpath=//div[@class='product-action']/button >> nth=2
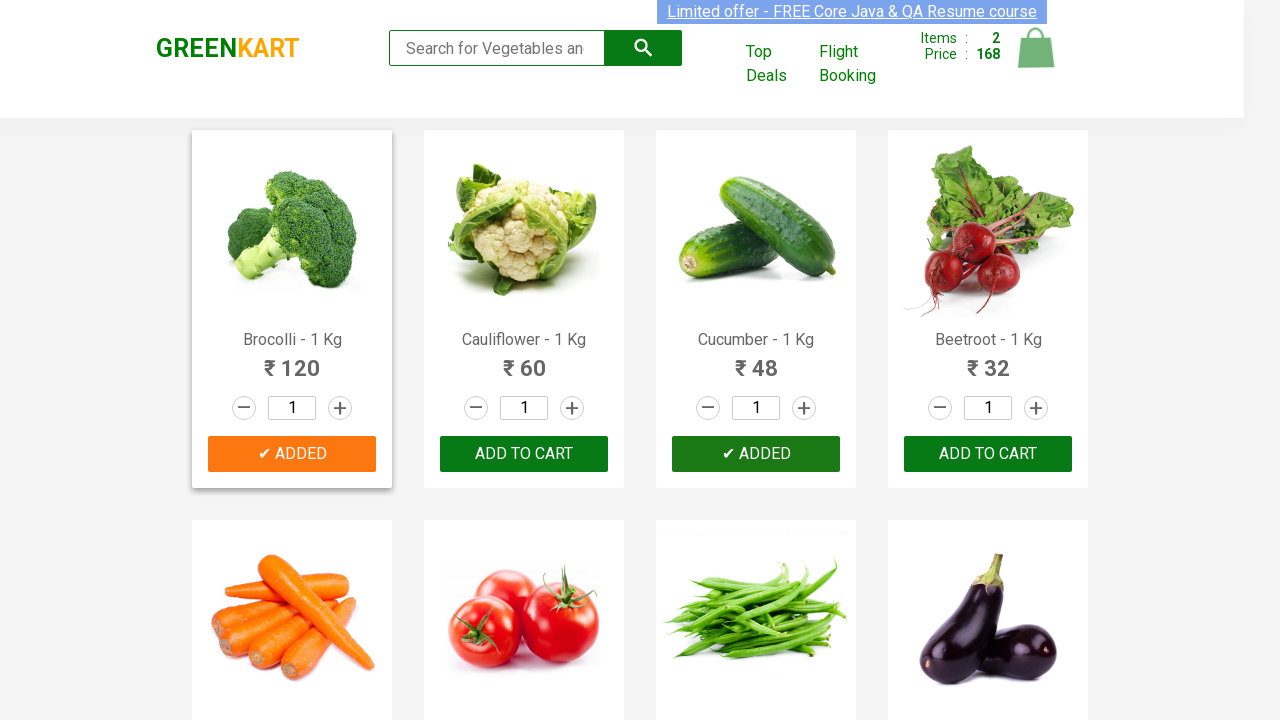

Retrieved product name: Beetroot - 1 Kg
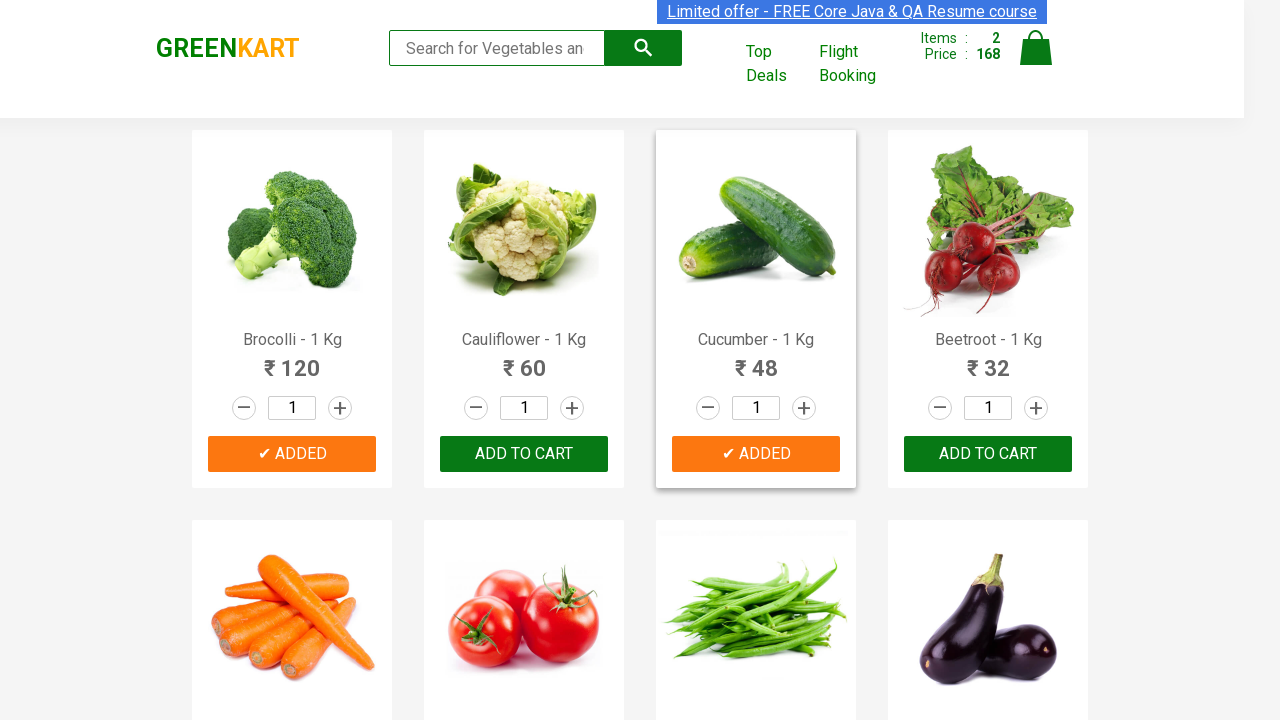

Added 'Beetroot' to cart at (988, 454) on xpath=//div[@class='product-action']/button >> nth=3
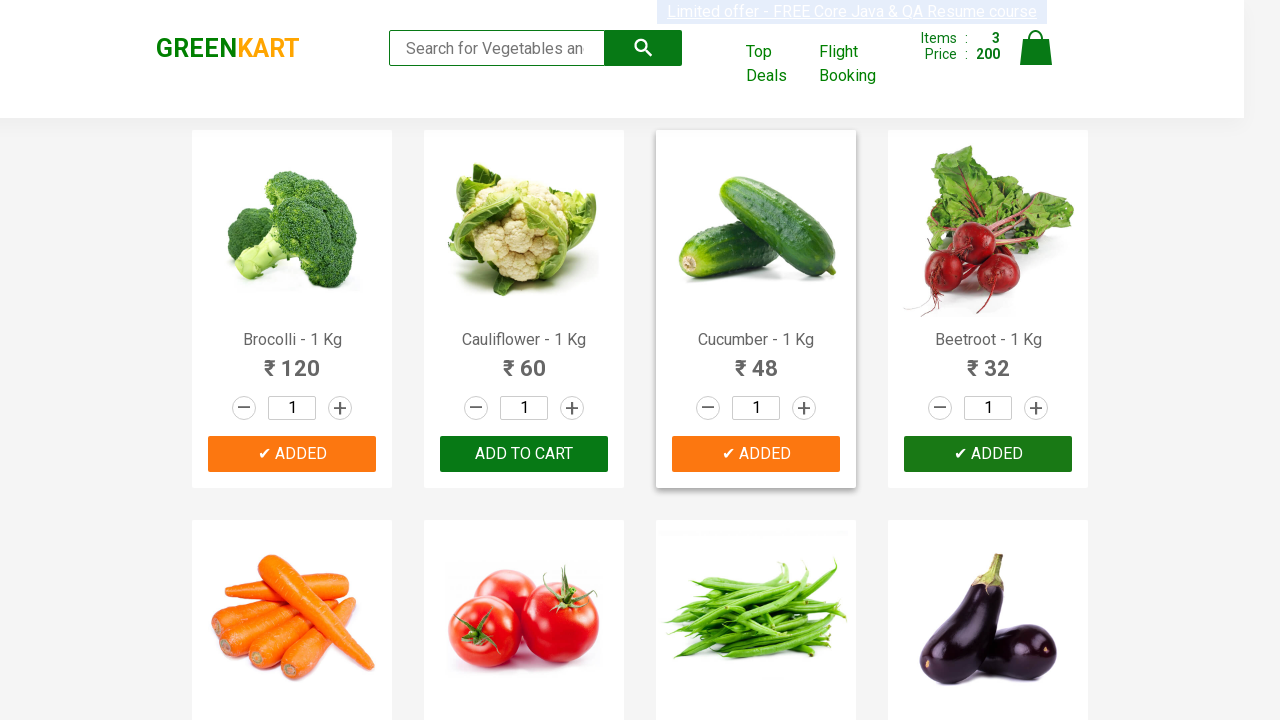

Clicked on cart icon at (1036, 48) on img[alt='Cart']
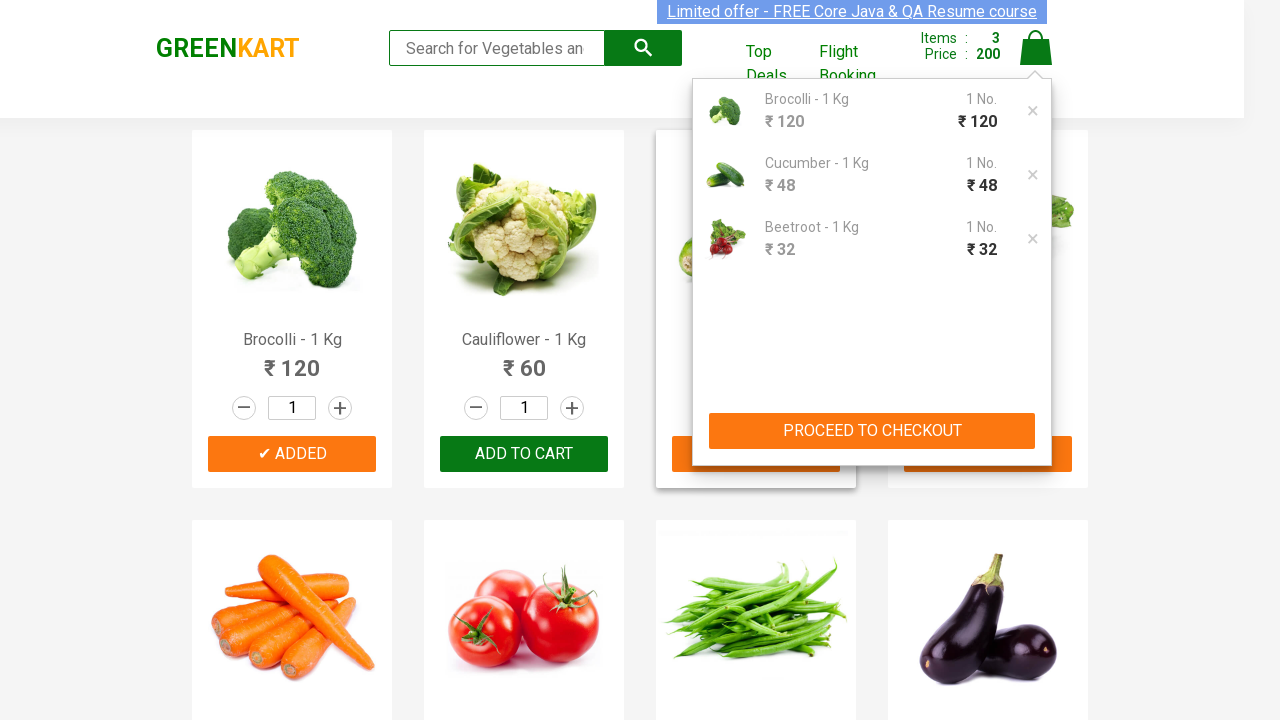

Clicked PROCEED TO CHECKOUT button at (872, 431) on xpath=//button[text()='PROCEED TO CHECKOUT']
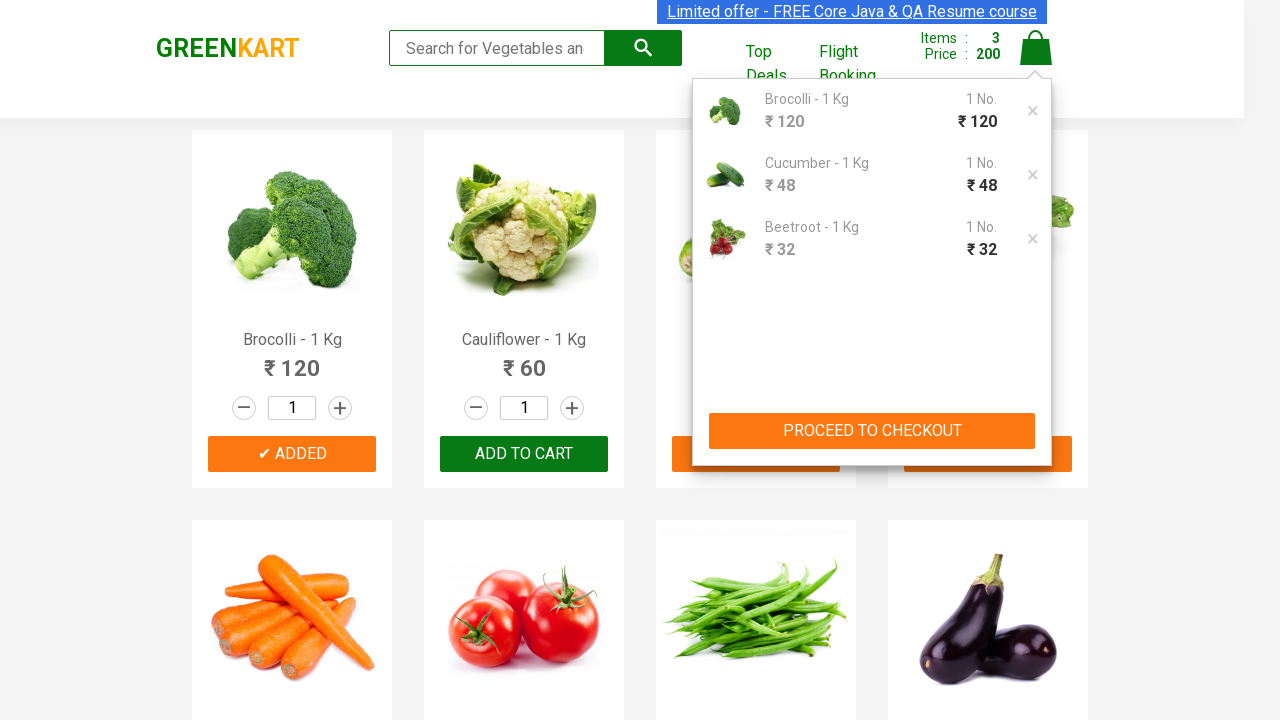

Promo code input field became visible
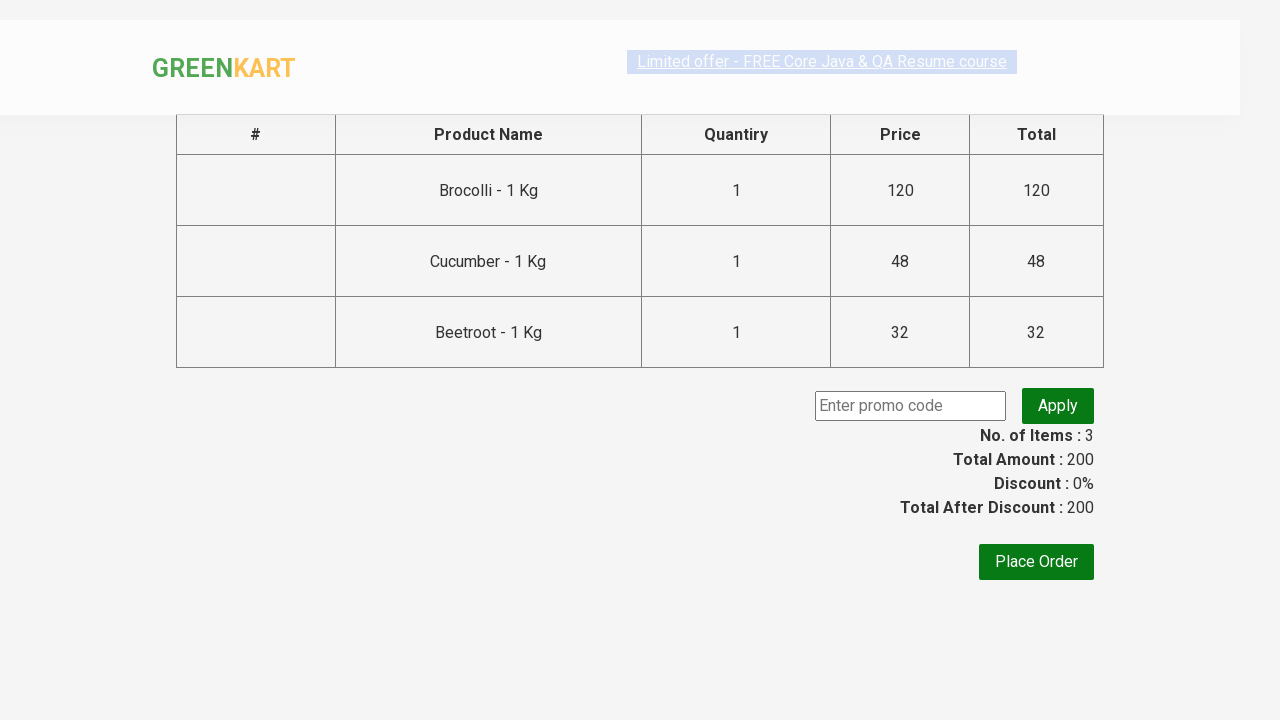

Entered promo code 'rahulshettyacademy' on input.promoCode
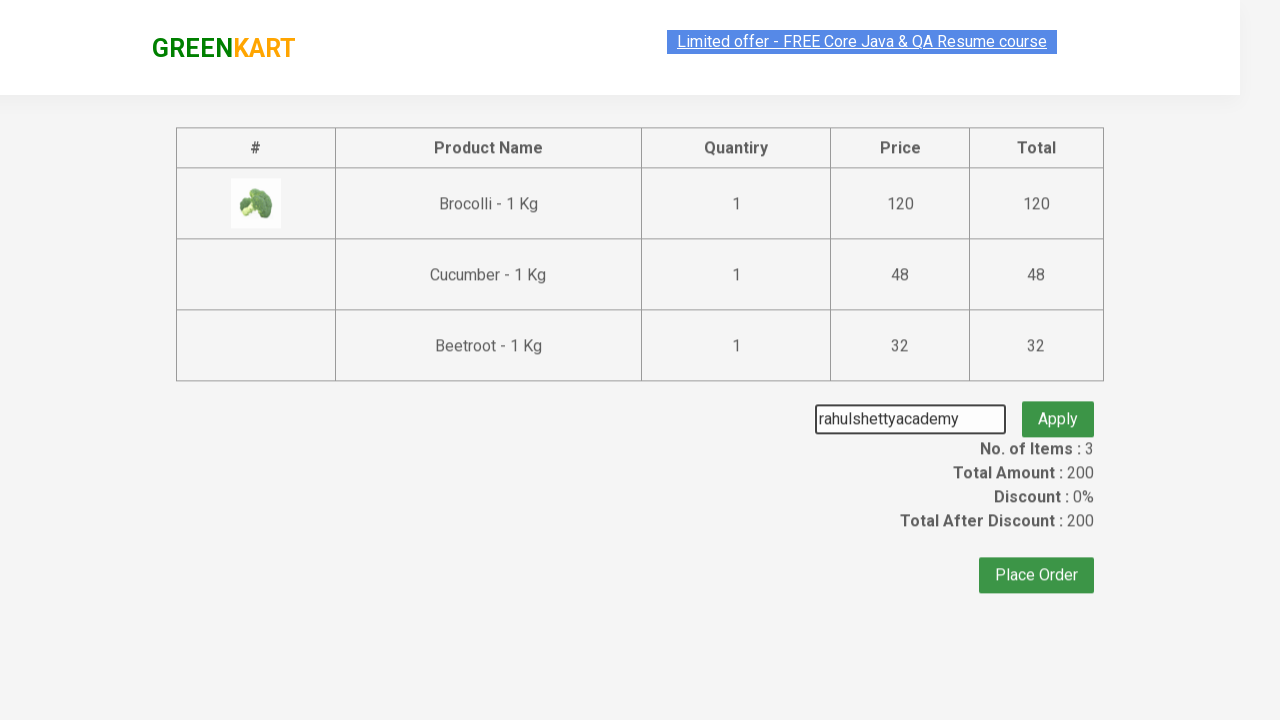

Clicked apply promo button at (1058, 406) on button.promoBtn
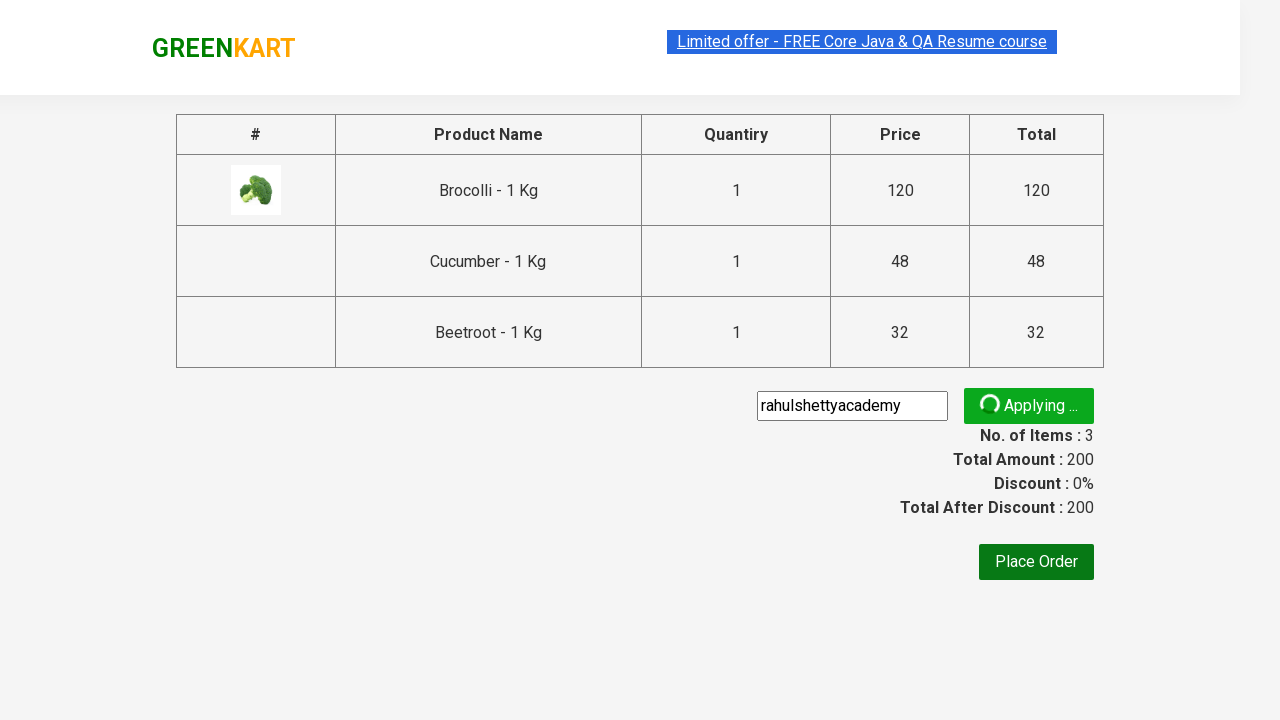

Promo info message appeared
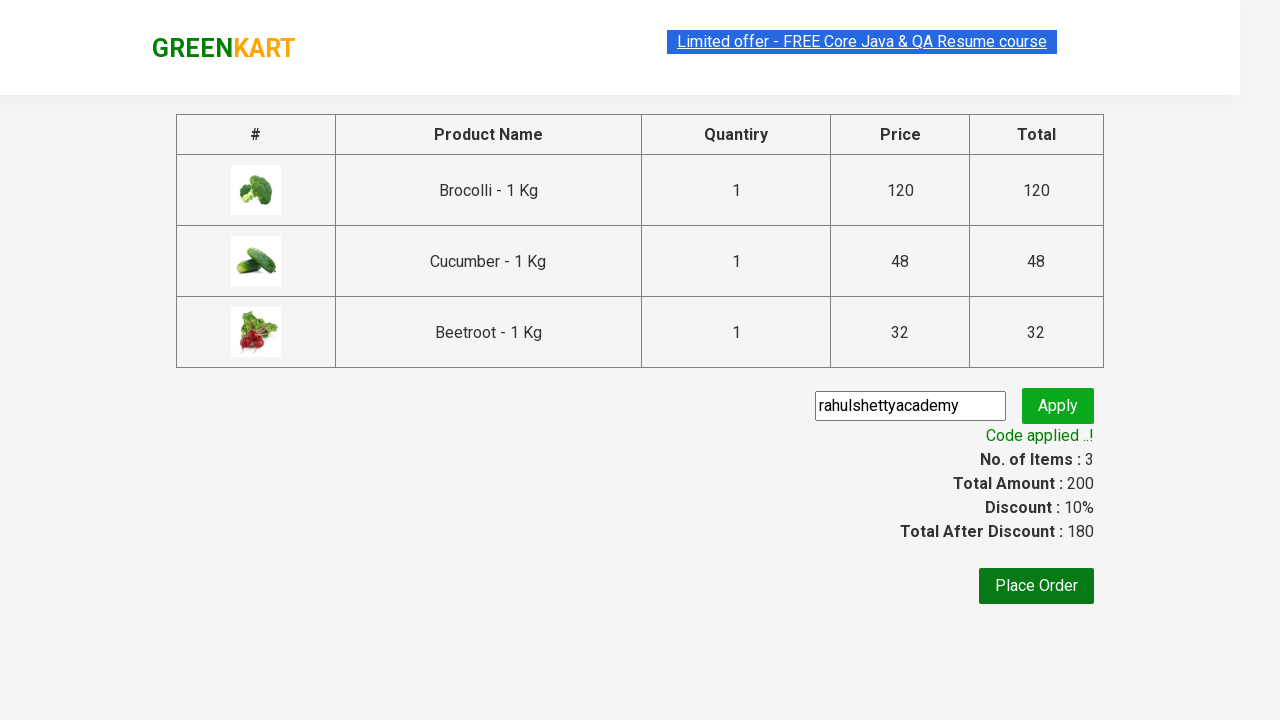

Retrieved promo message: Code applied ..!
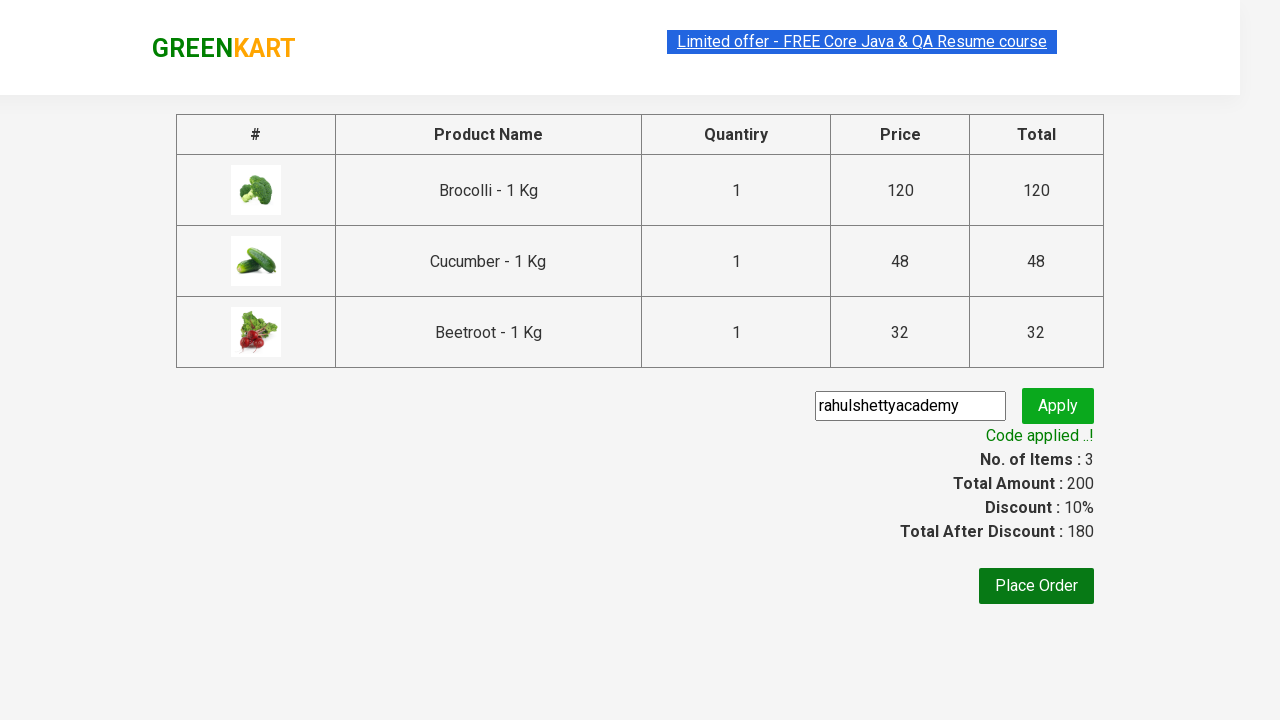

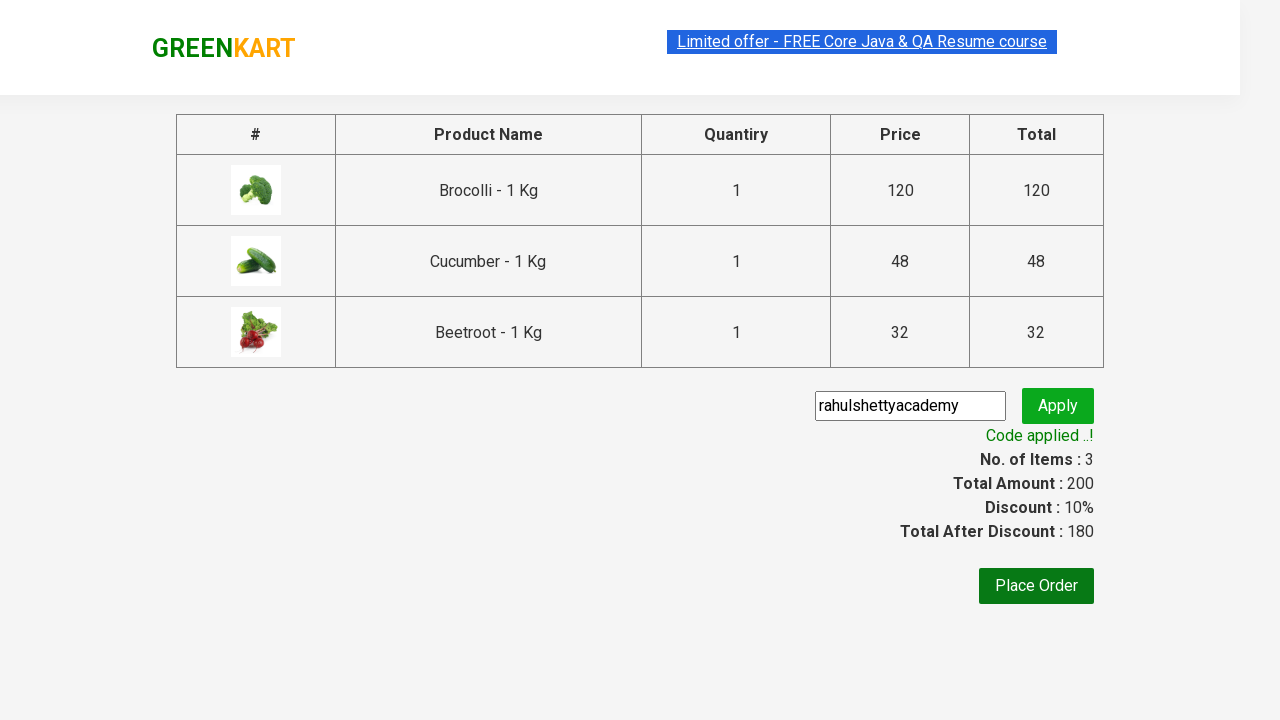